Tests e-commerce cart functionality by verifying the page loads with iPhone 12 as the first product, clicking the add to cart button, and verifying the item appears in the cart.

Starting URL: https://bstackdemo.com/

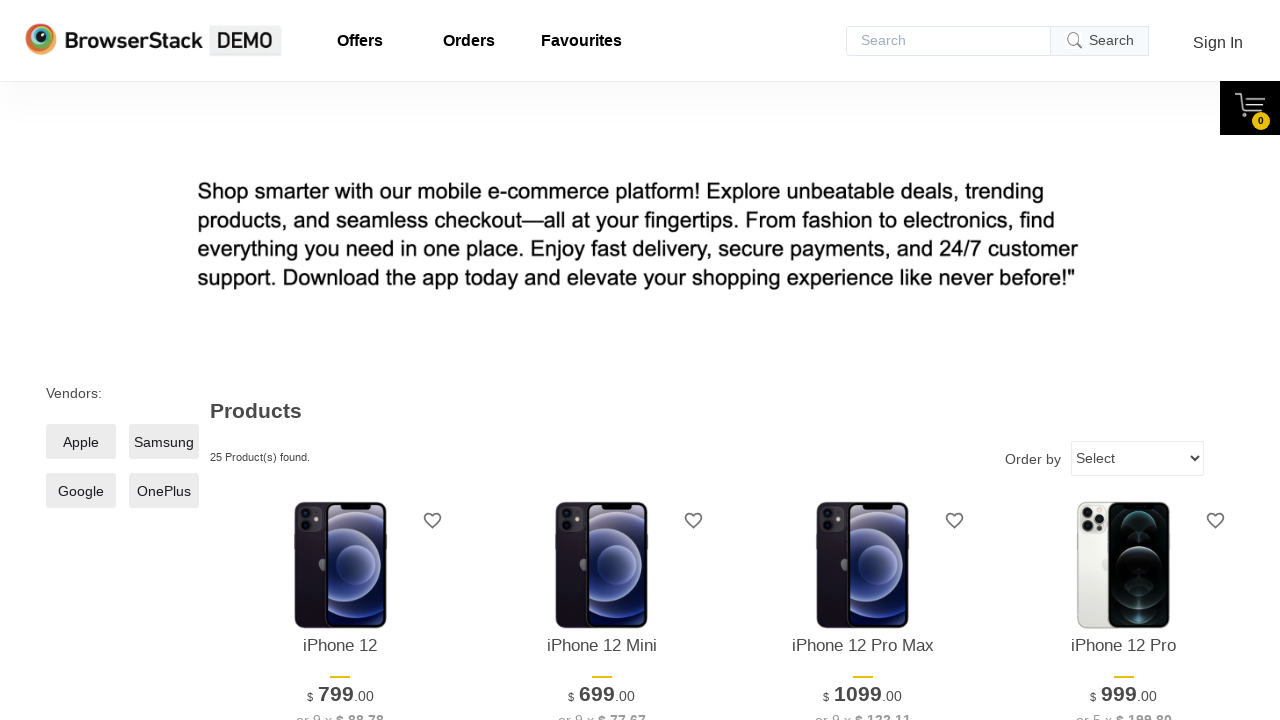

Waited for page to load and verified title contains 'StackDemo'
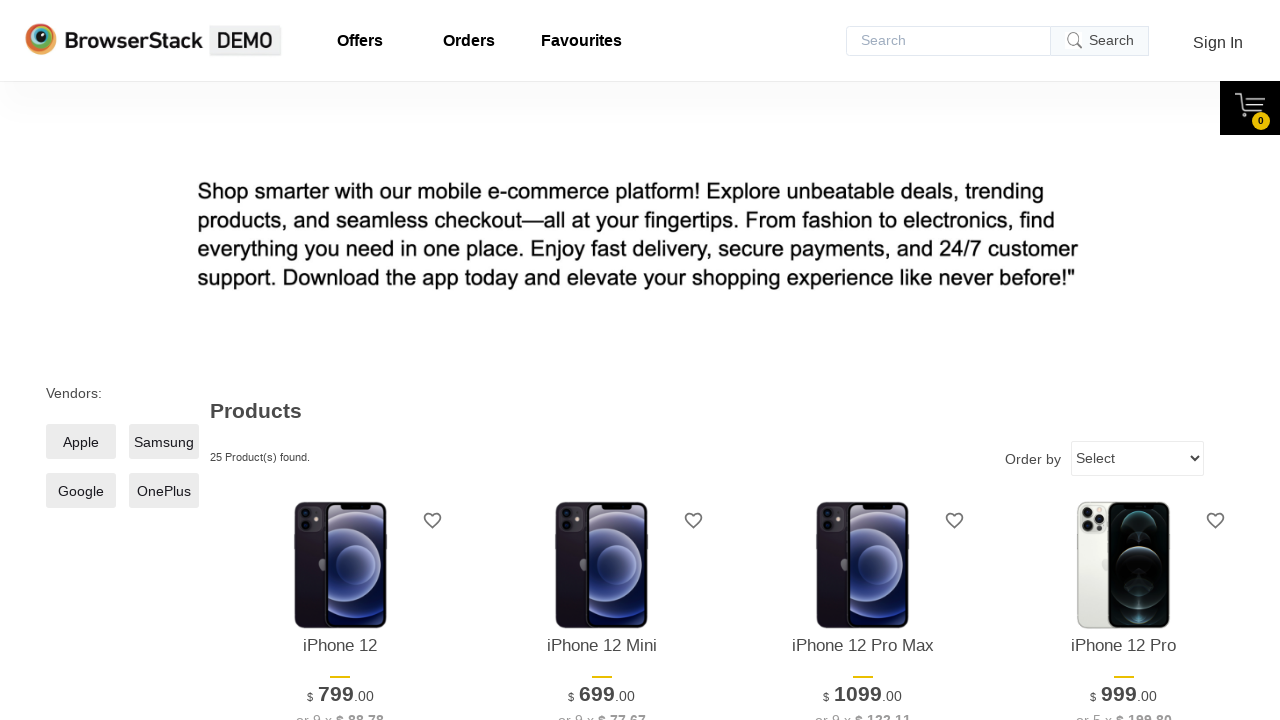

First product item became visible
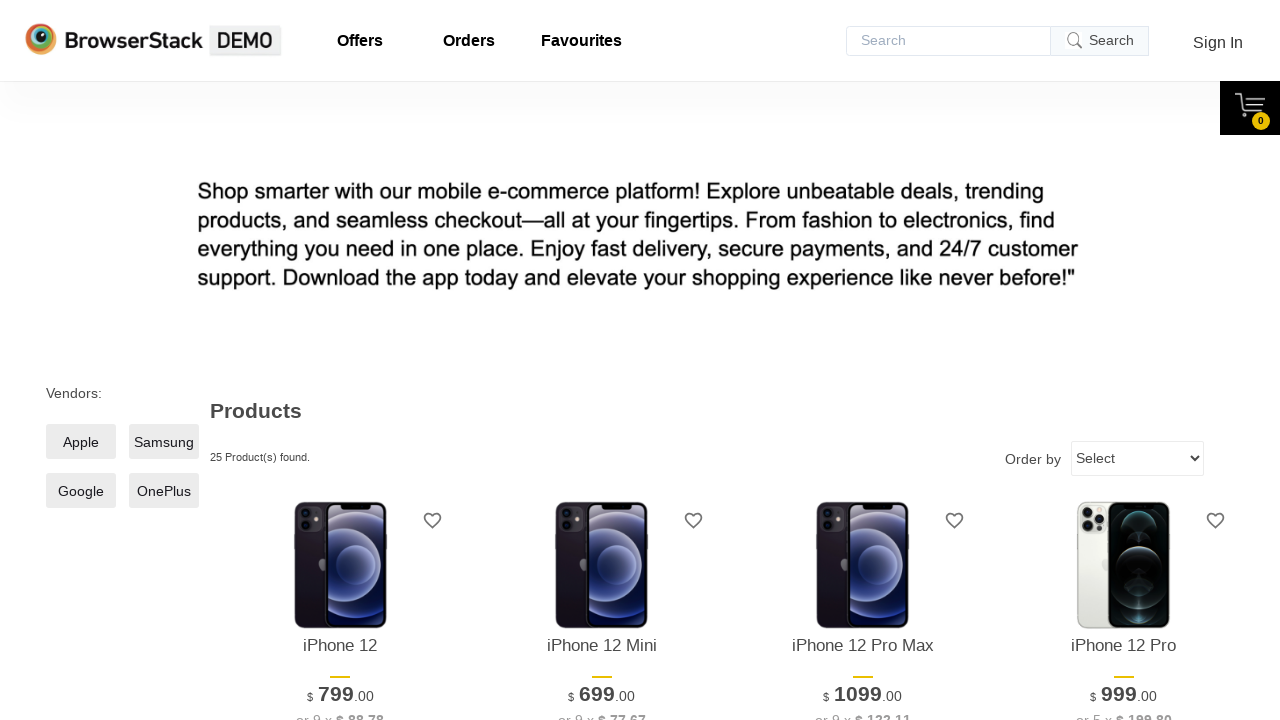

Retrieved first item text content: iPhone 12
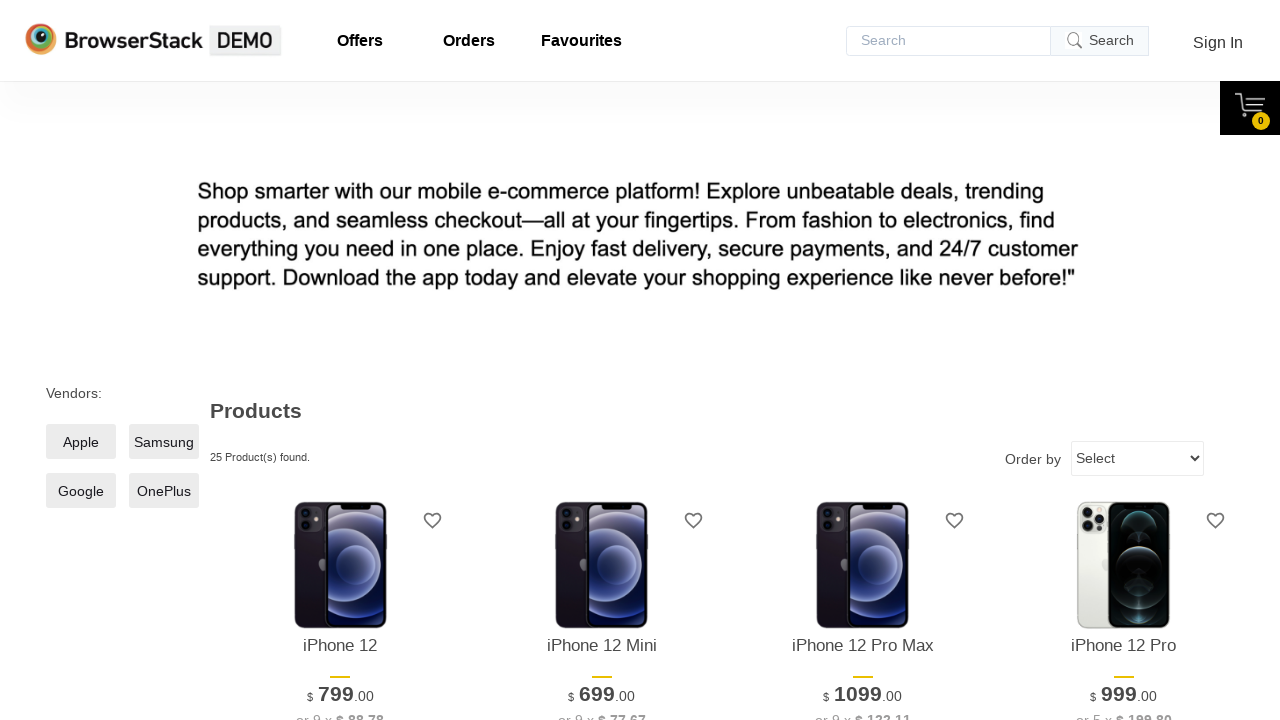

Clicked 'Add to cart' button for first item (iPhone 12) at (340, 361) on xpath=//*[@id="1"]/div[4]
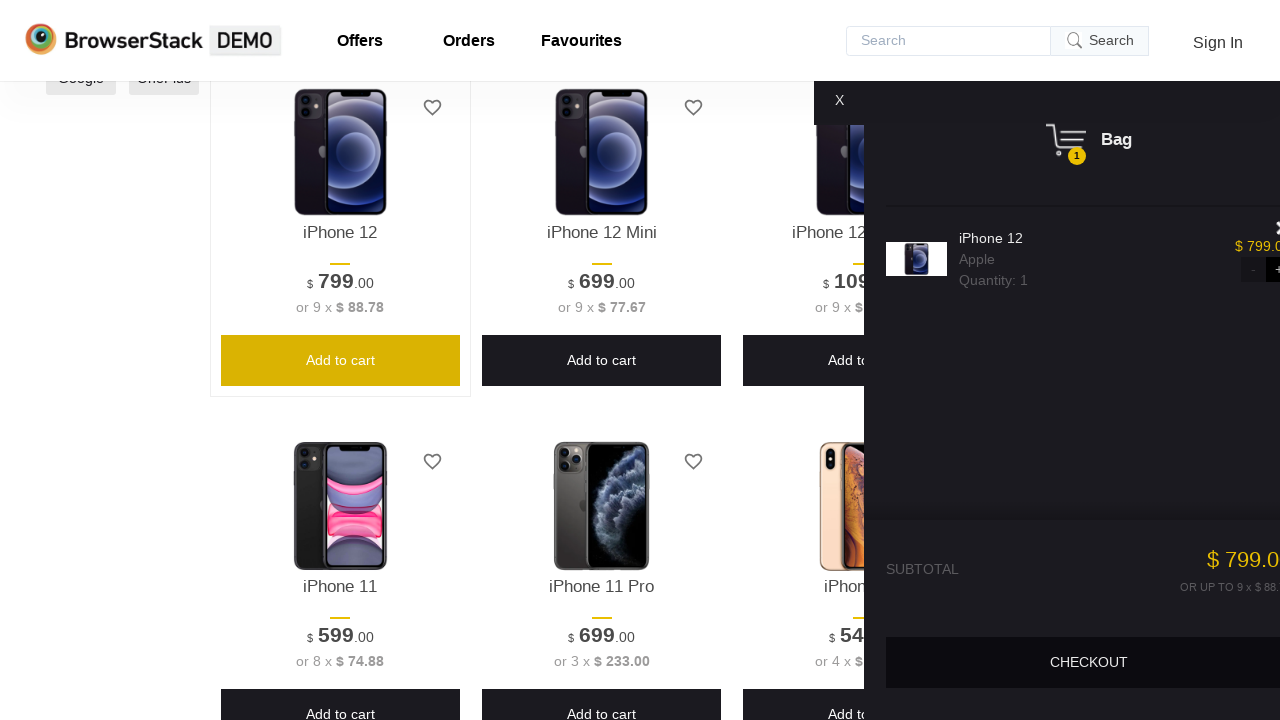

Cart content became visible
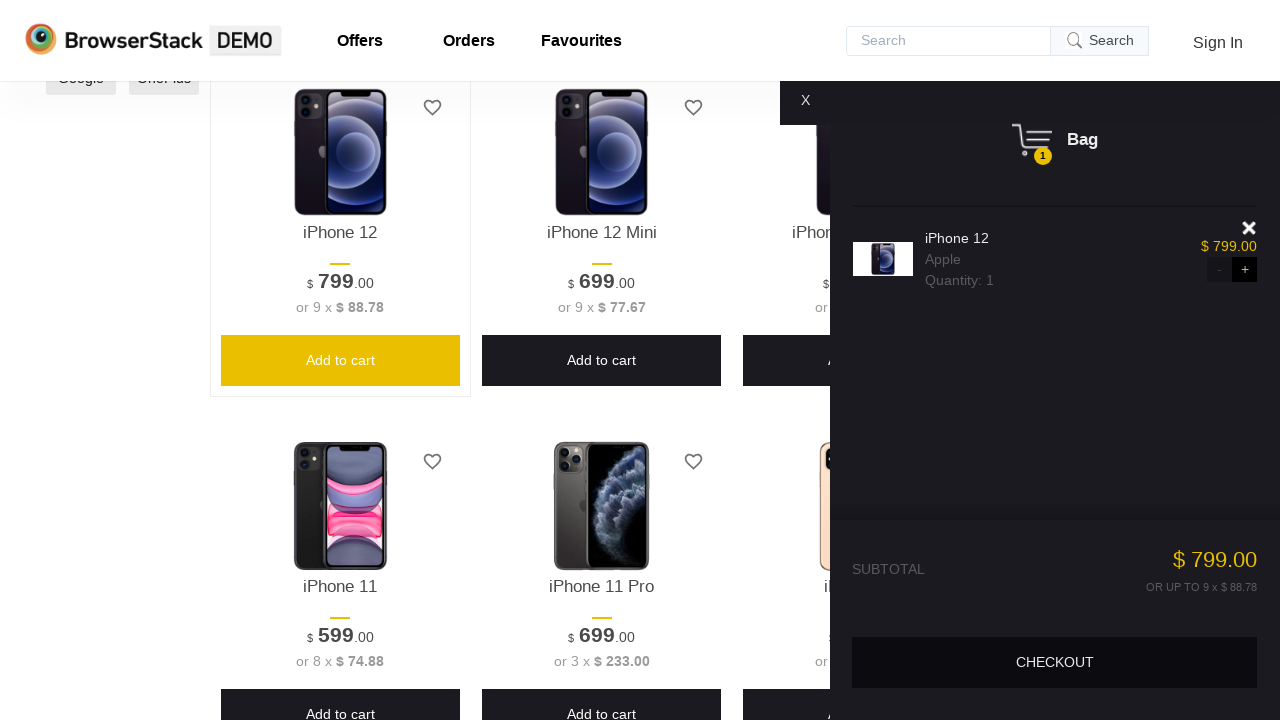

Item appeared in cart and became visible
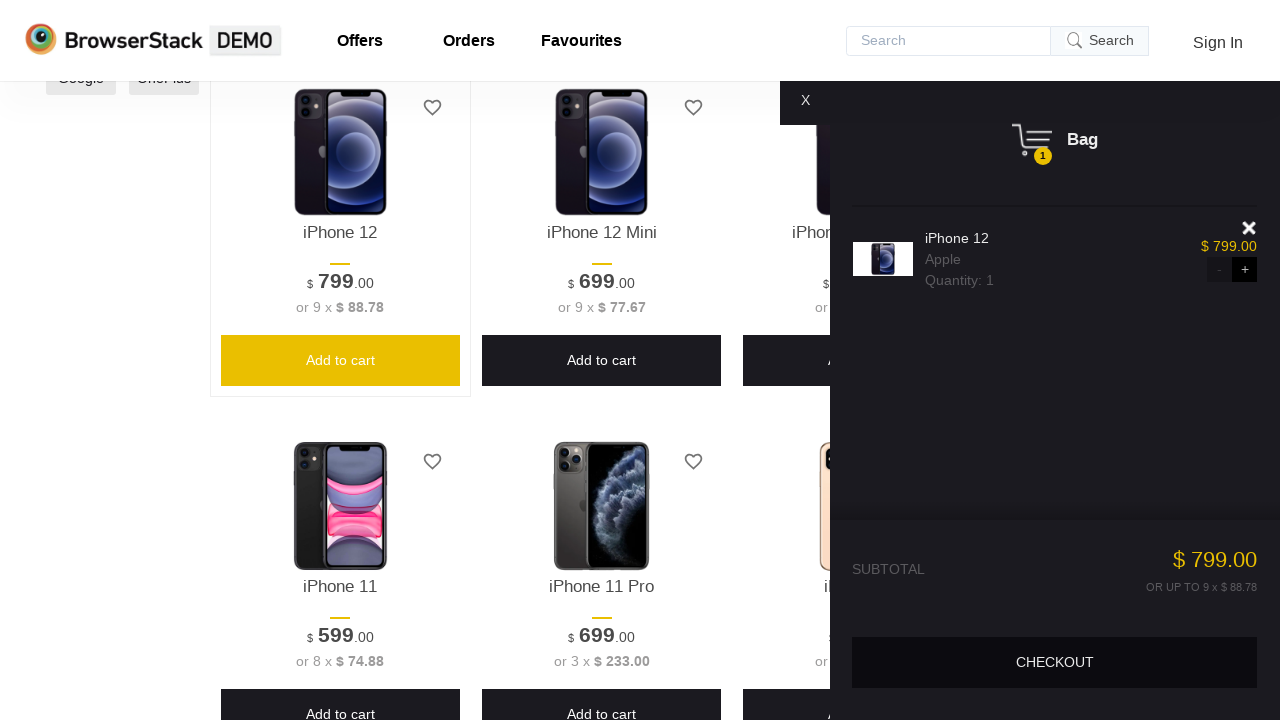

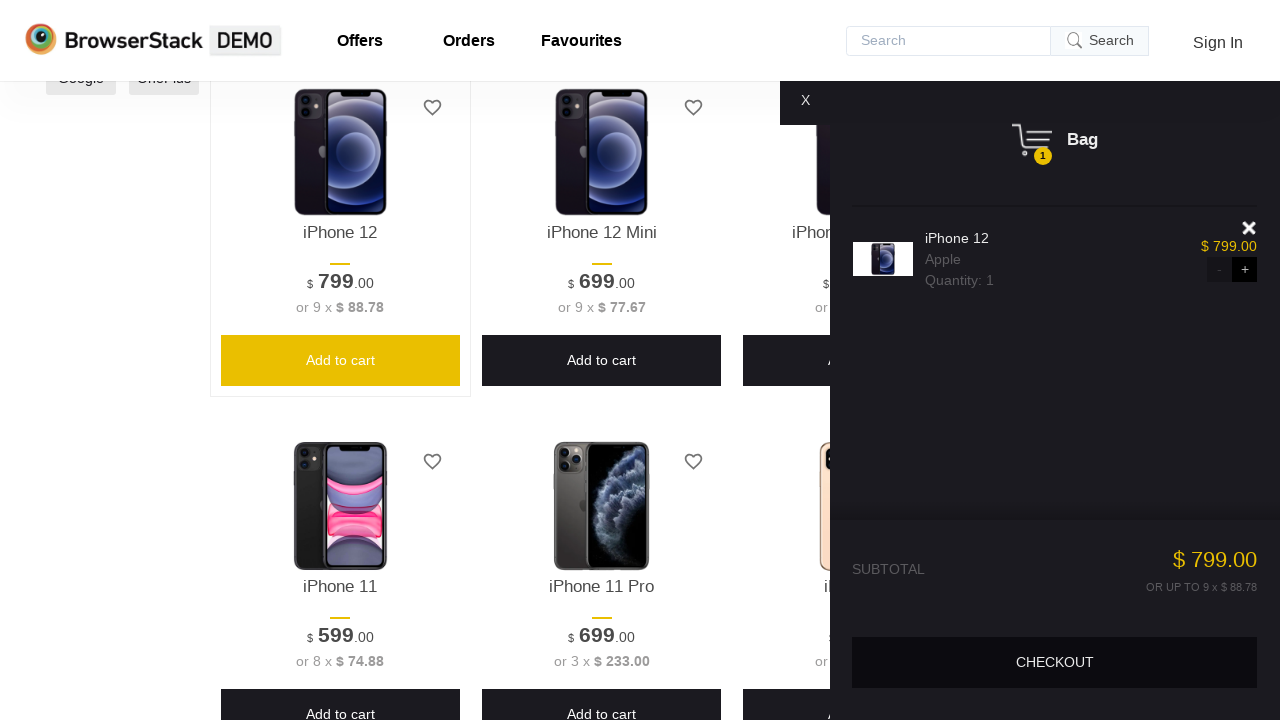